Navigates to the B3 Brazilian Stock Exchange IBOV index page, selects a segment from the dropdown, waits for the data table to load, and navigates through pagination.

Starting URL: https://sistemaswebb3-listados.b3.com.br/indexPage/day/IBOV?language=pt-br

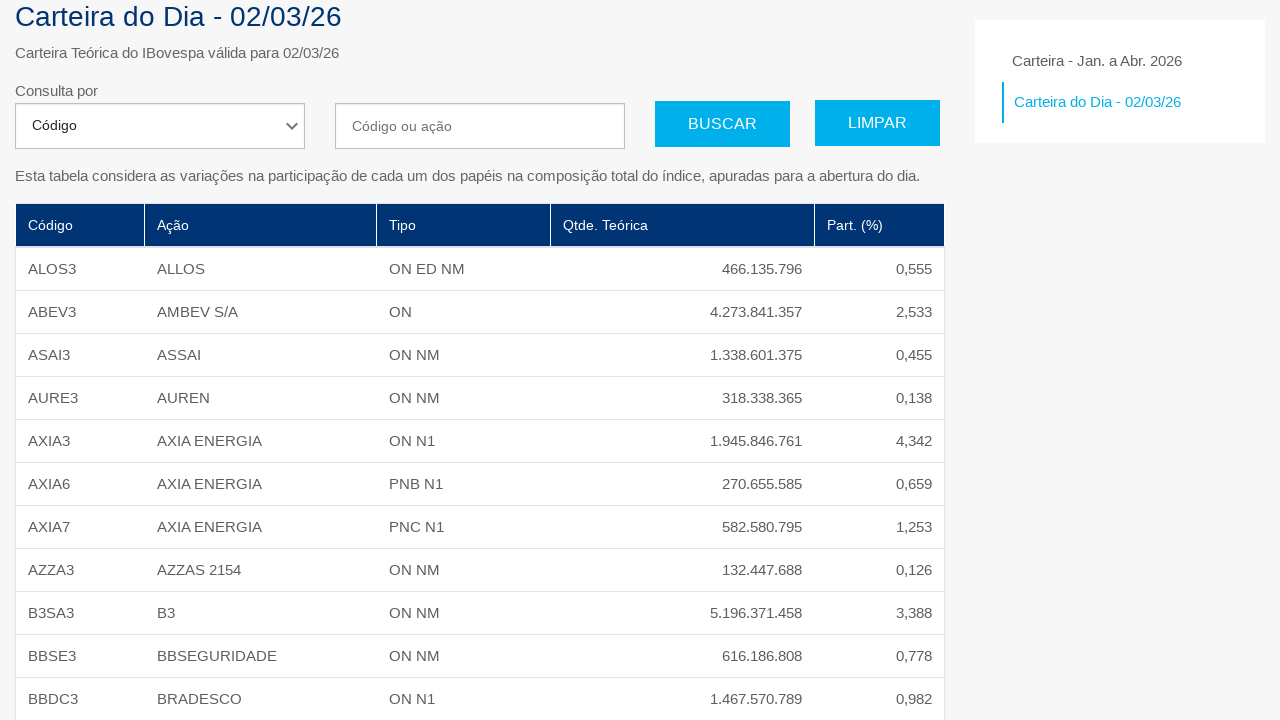

Segment dropdown selector is available
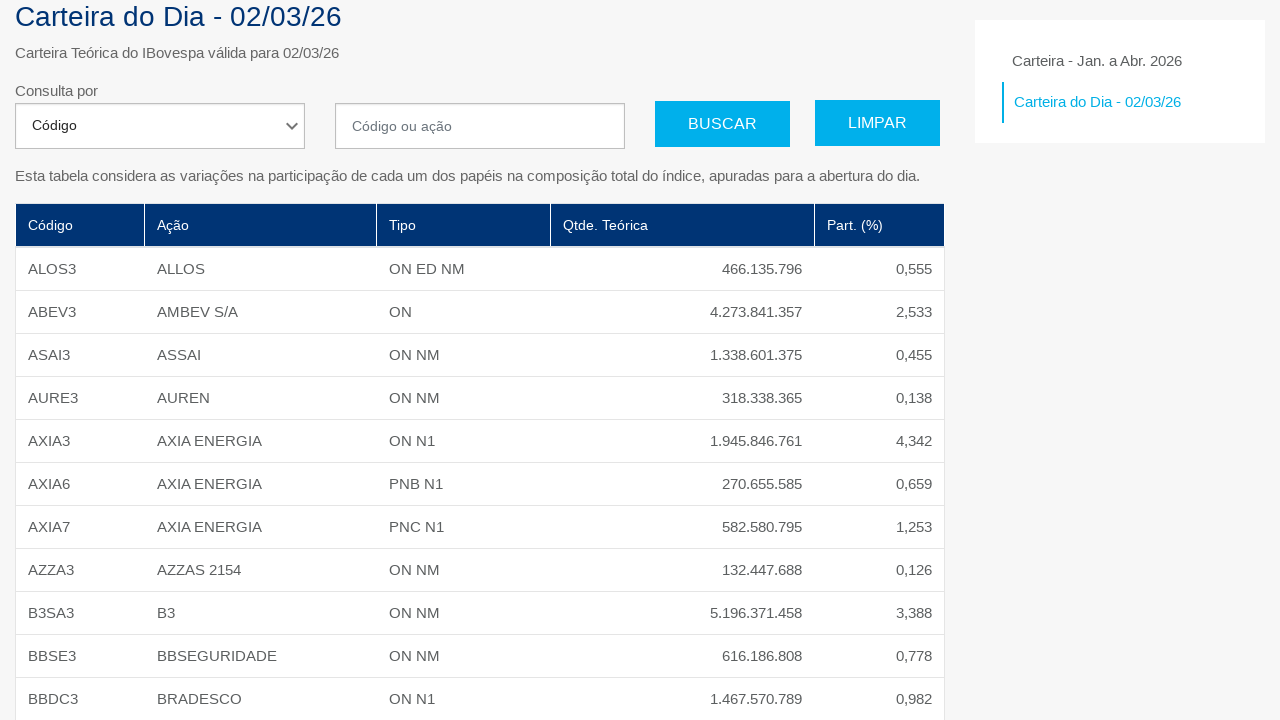

Selected segment value '2' from dropdown on #segment
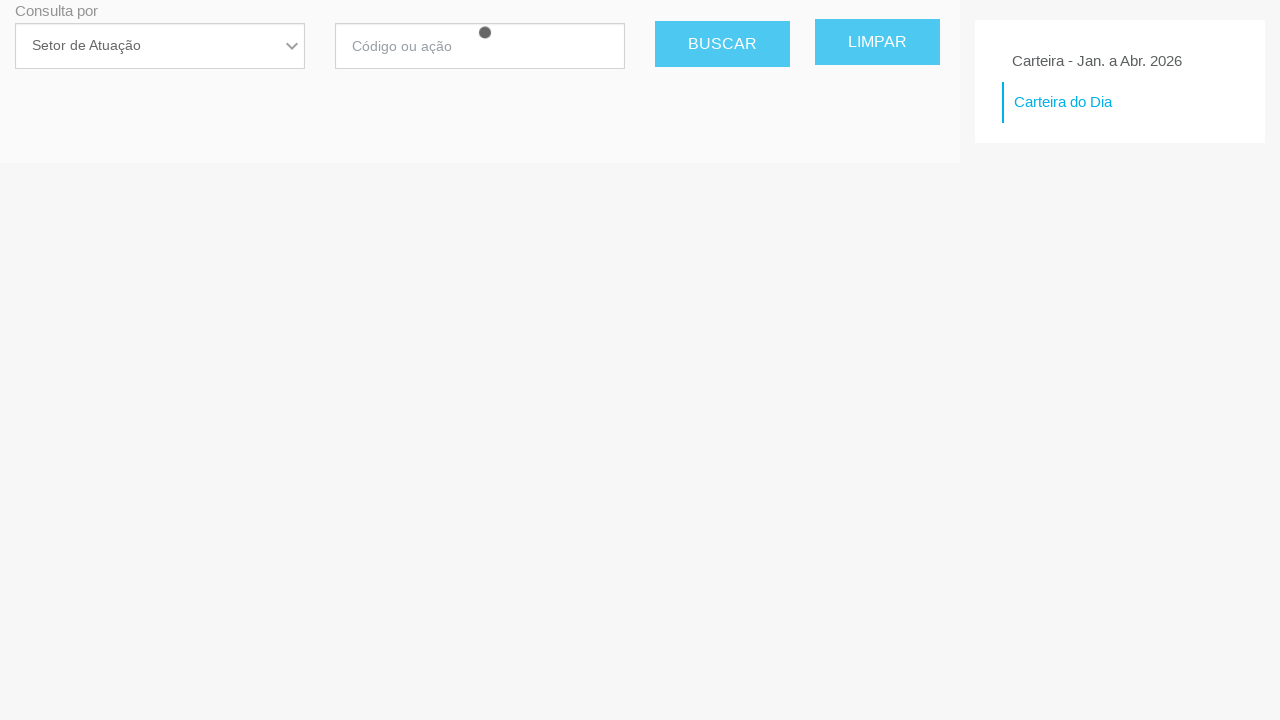

Data table loaded on the page
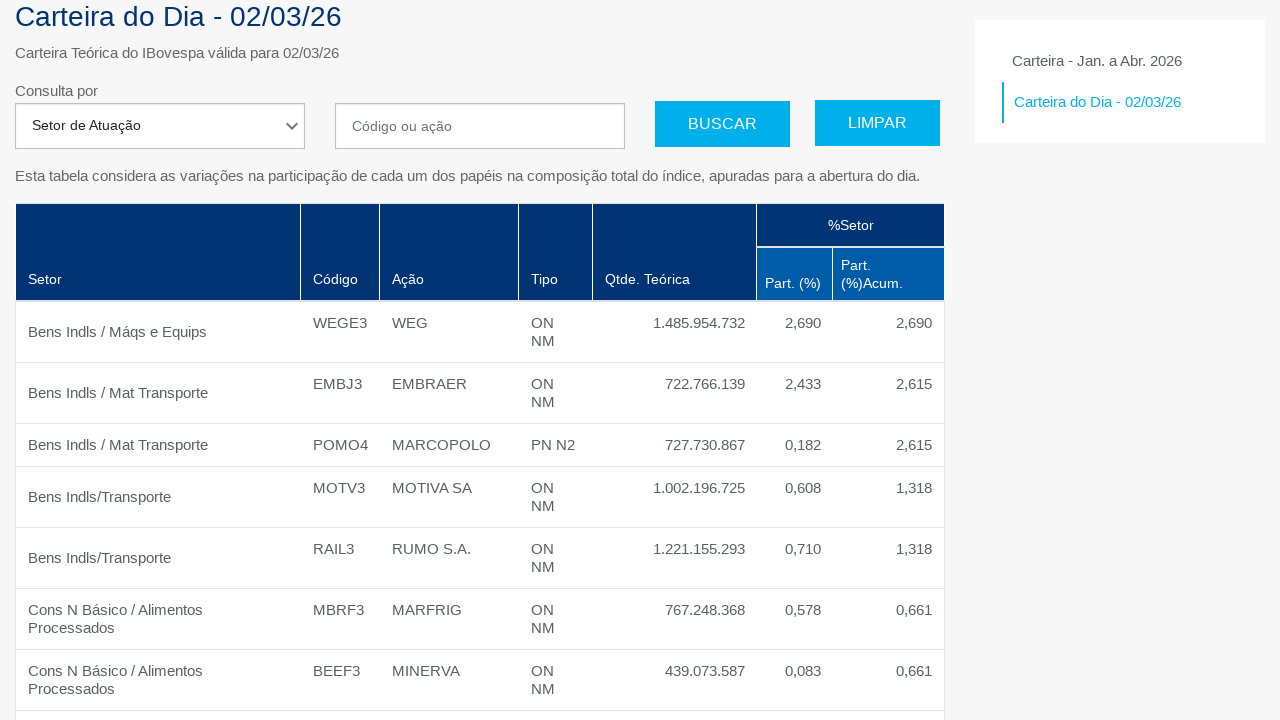

Table body rows are now present
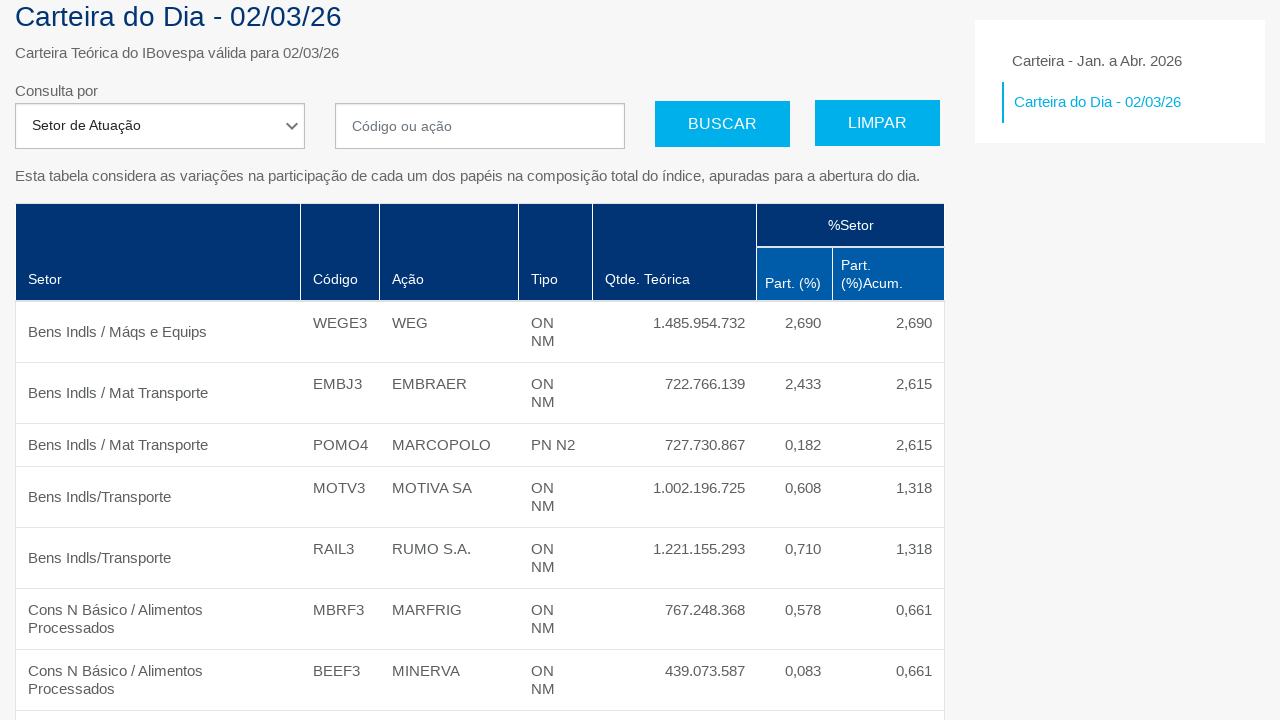

Clicked next page button for first pagination
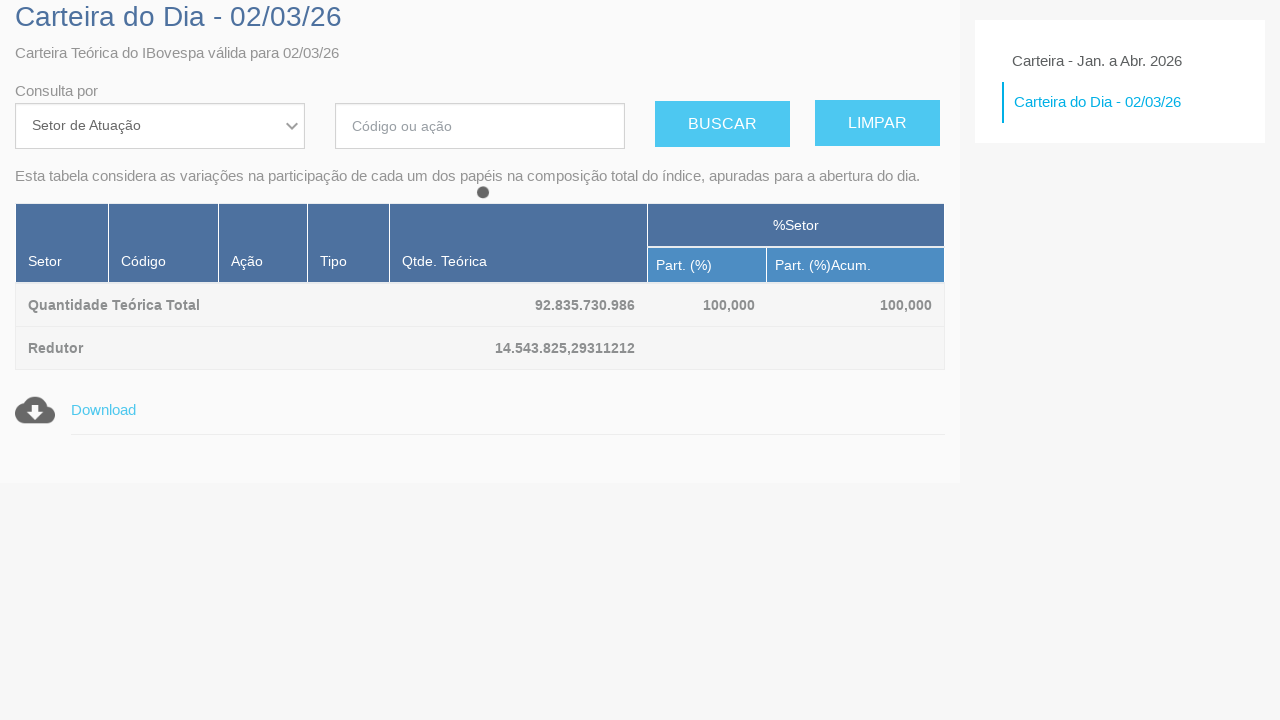

Table reloaded after first pagination navigation
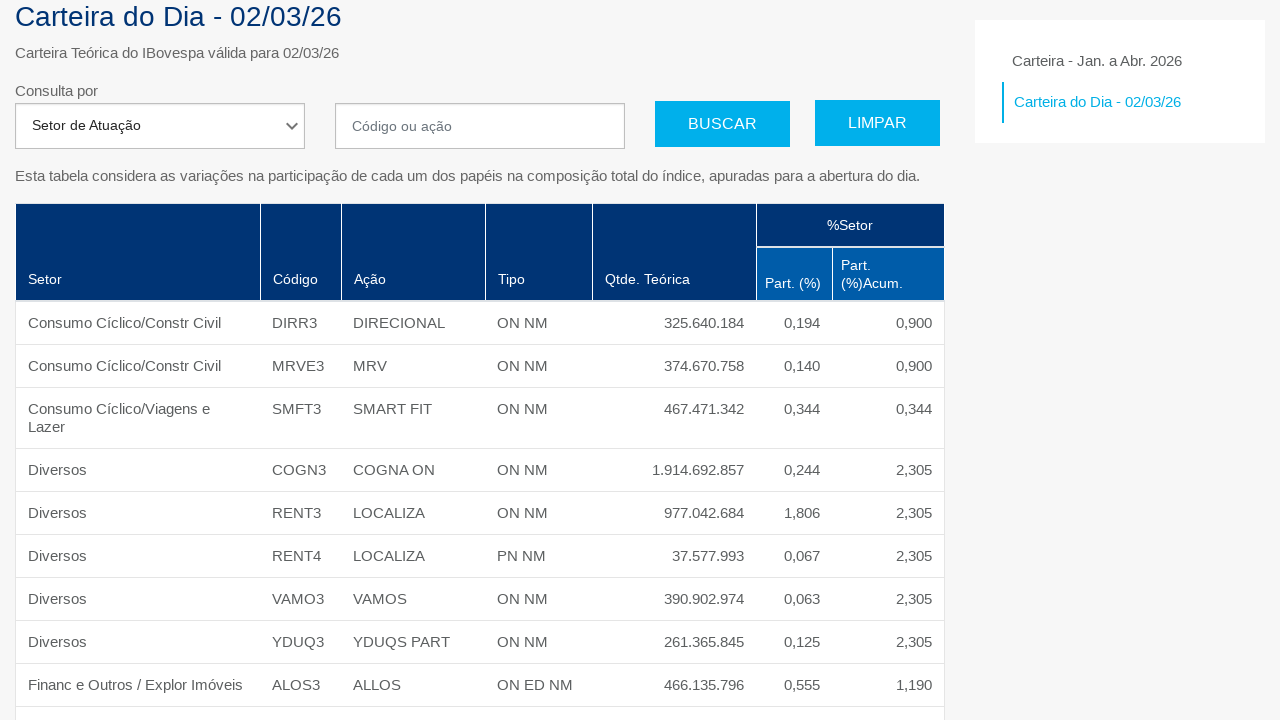

Clicked next page button for second pagination
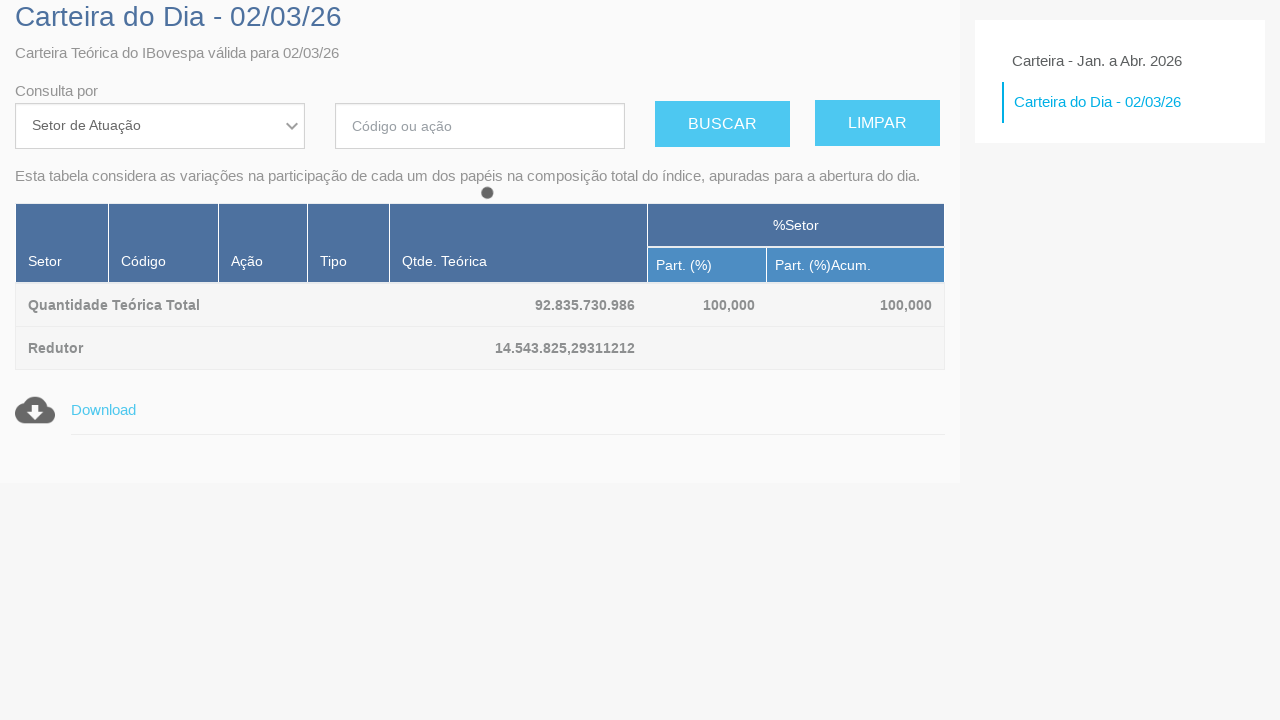

Table reloaded after second pagination navigation
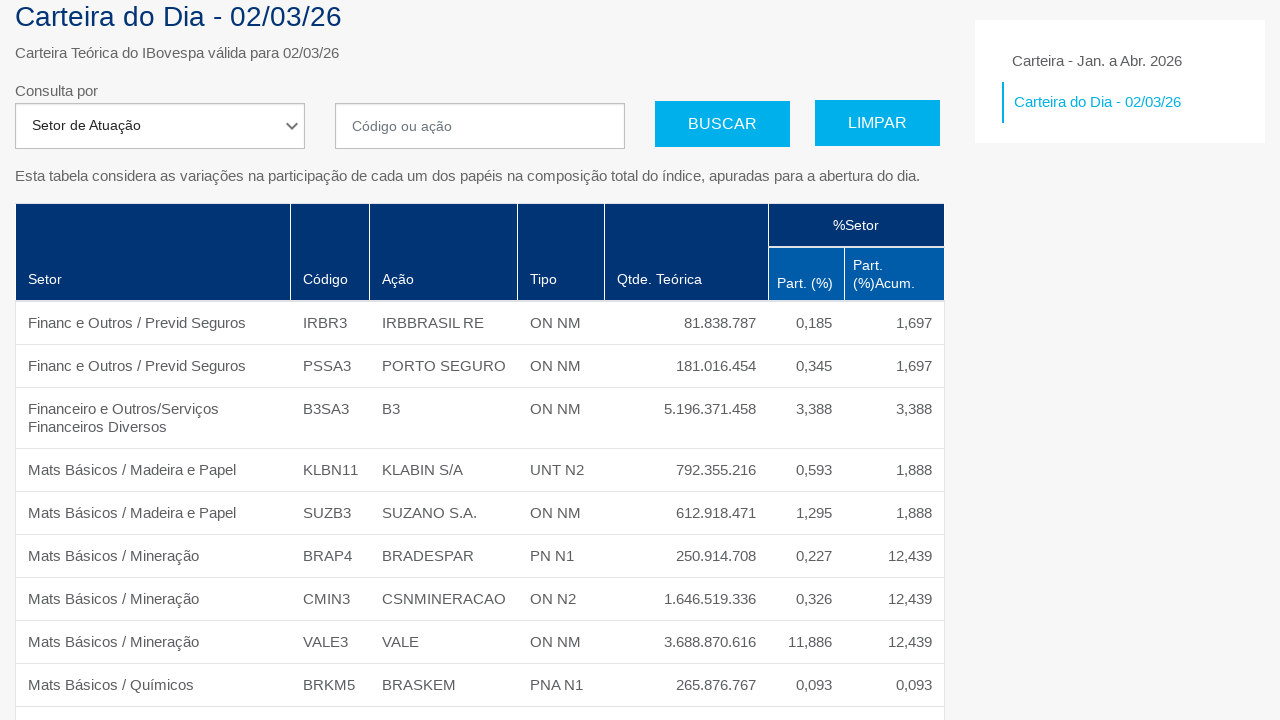

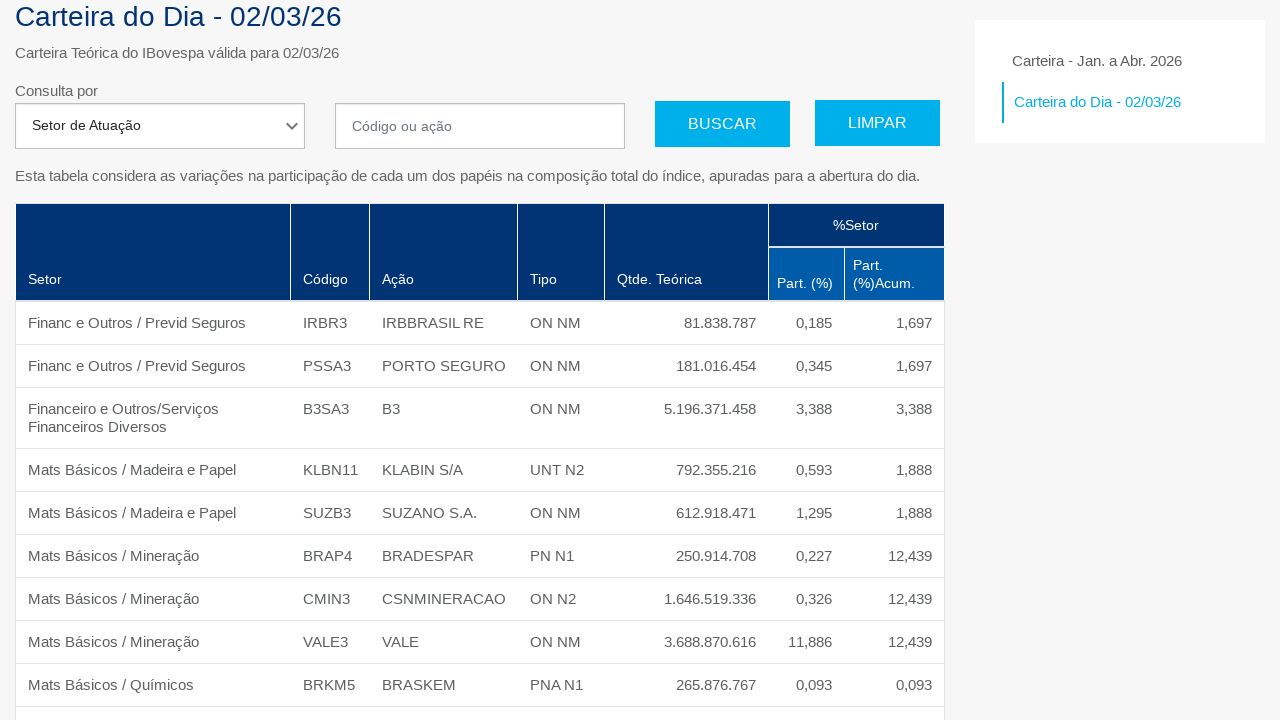